Tests clicking on the OrangeHRM company link from the demo login page, which navigates to the company's external website.

Starting URL: https://opensource-demo.orangehrmlive.com/web/index.php/auth/login

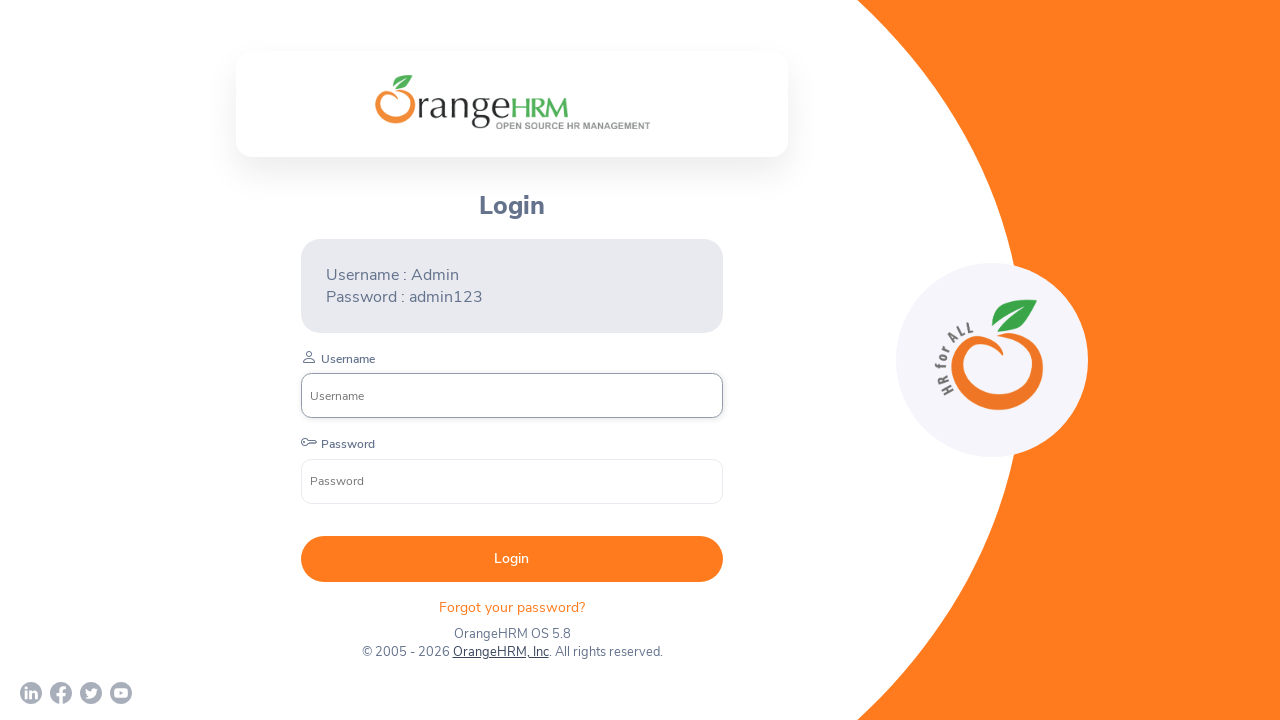

Waited for demo login page to load (networkidle)
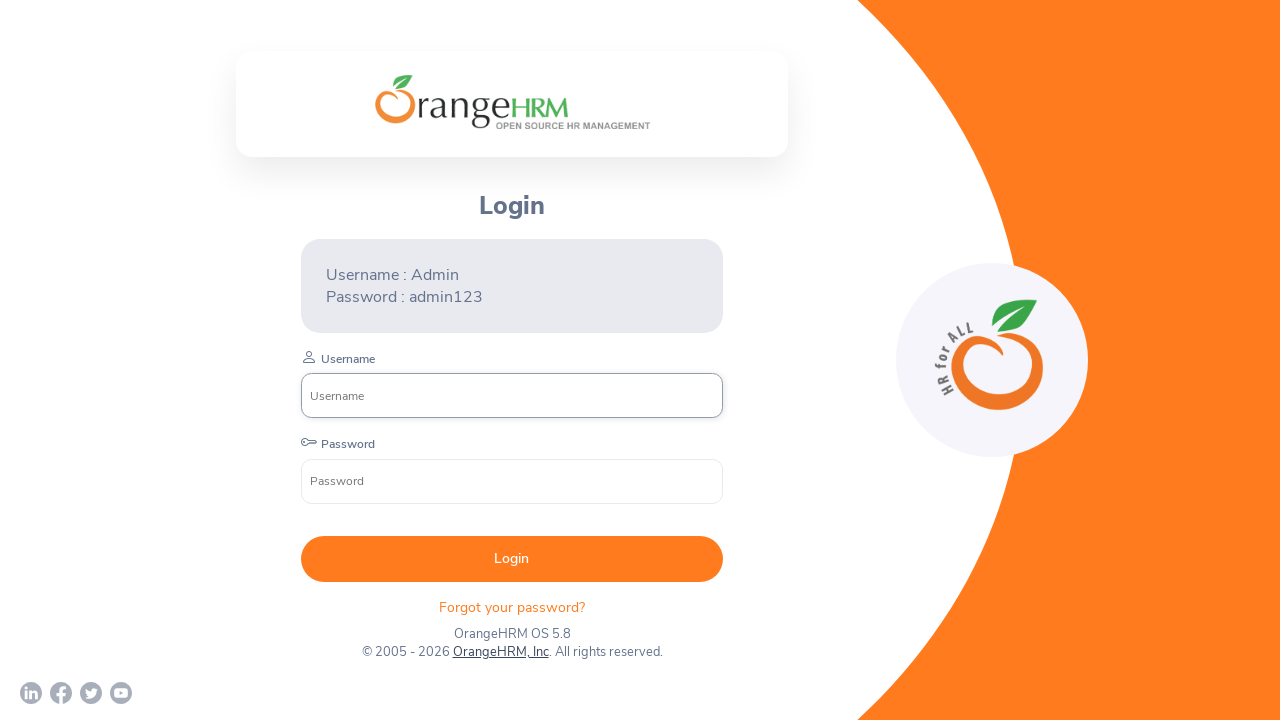

Clicked on OrangeHRM, Inc company link at (500, 652) on text=OrangeHRM, Inc
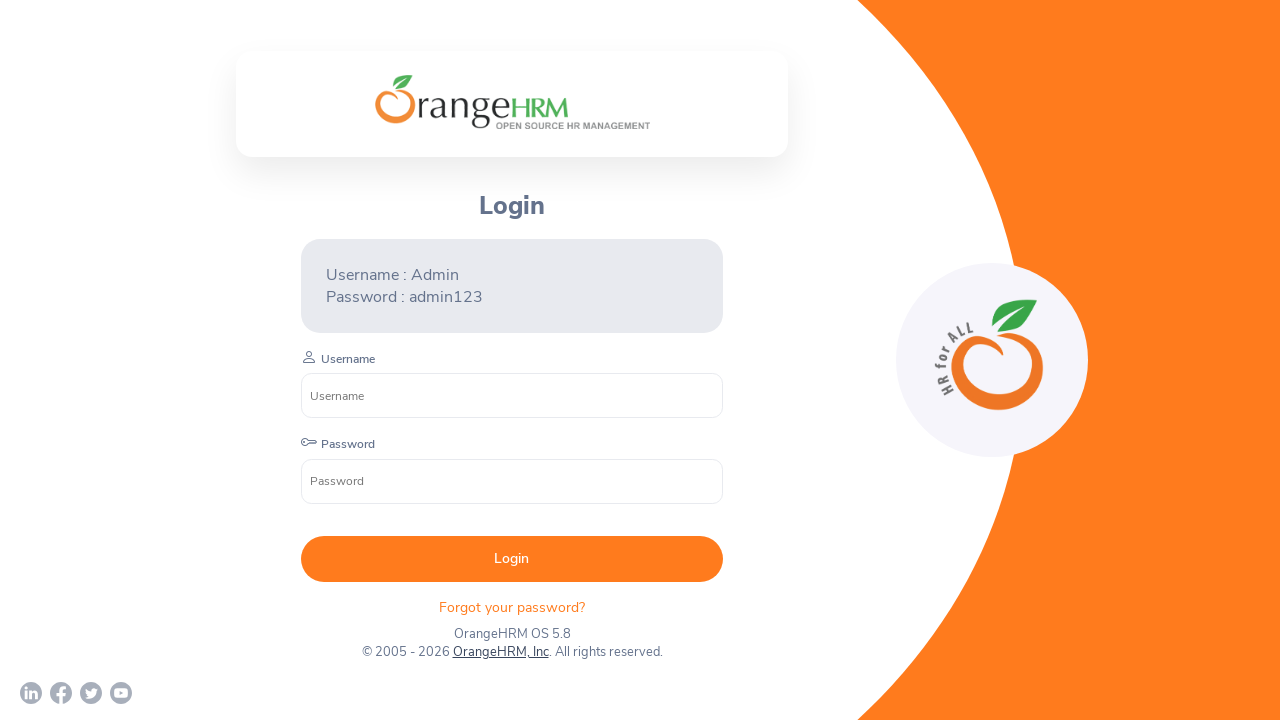

Waited for company website to load after clicking link
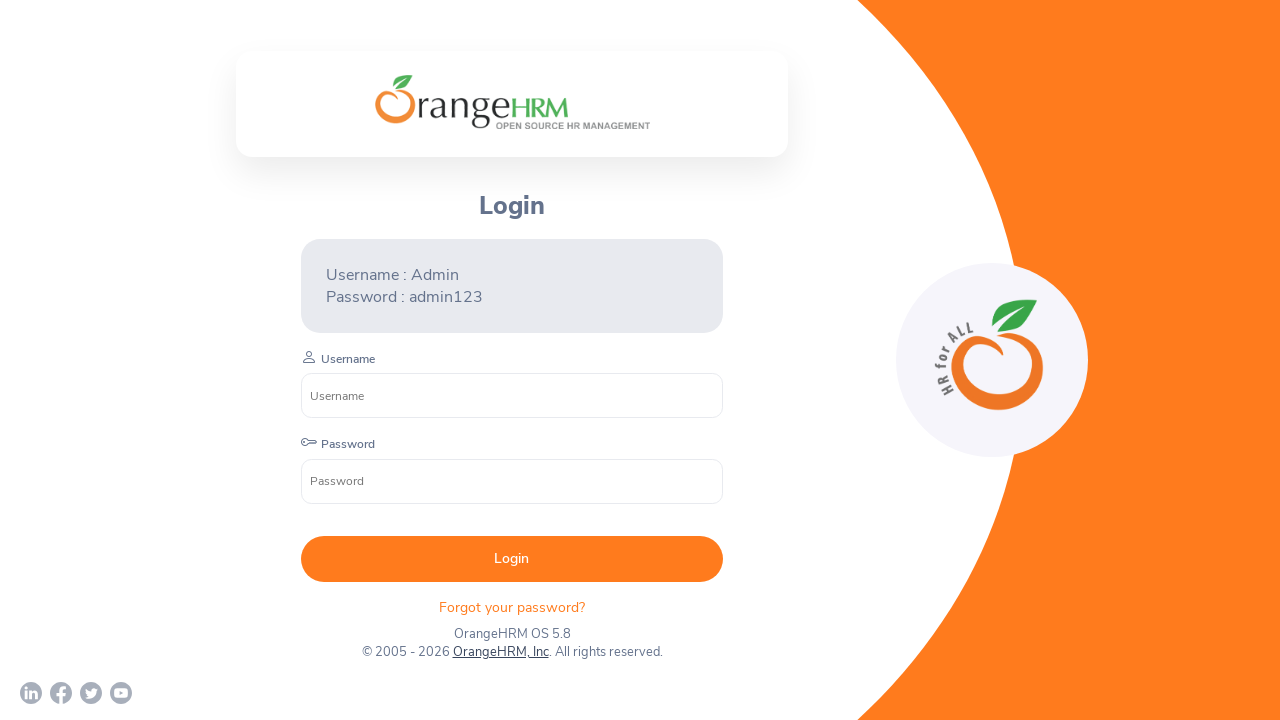

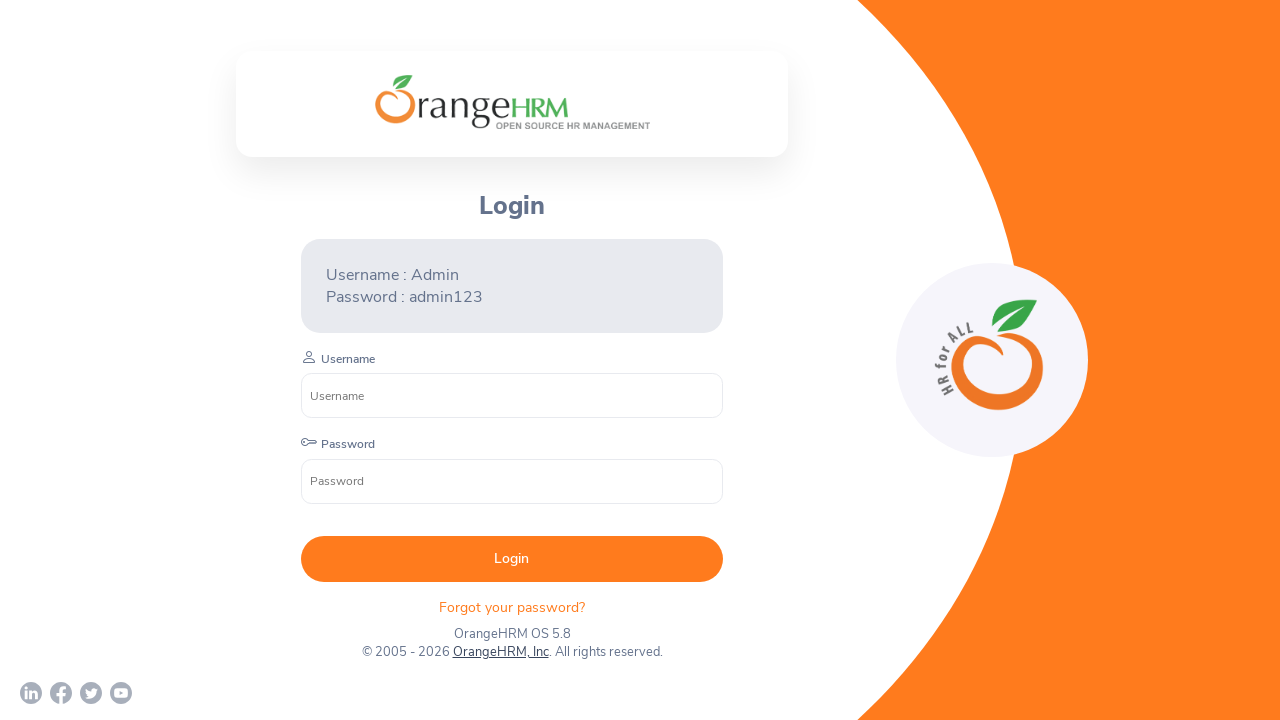